Tests various element states including checking if buttons are disabled and radio buttons are selected across multiple pages

Starting URL: https://semantic-ui.com/elements/button.html

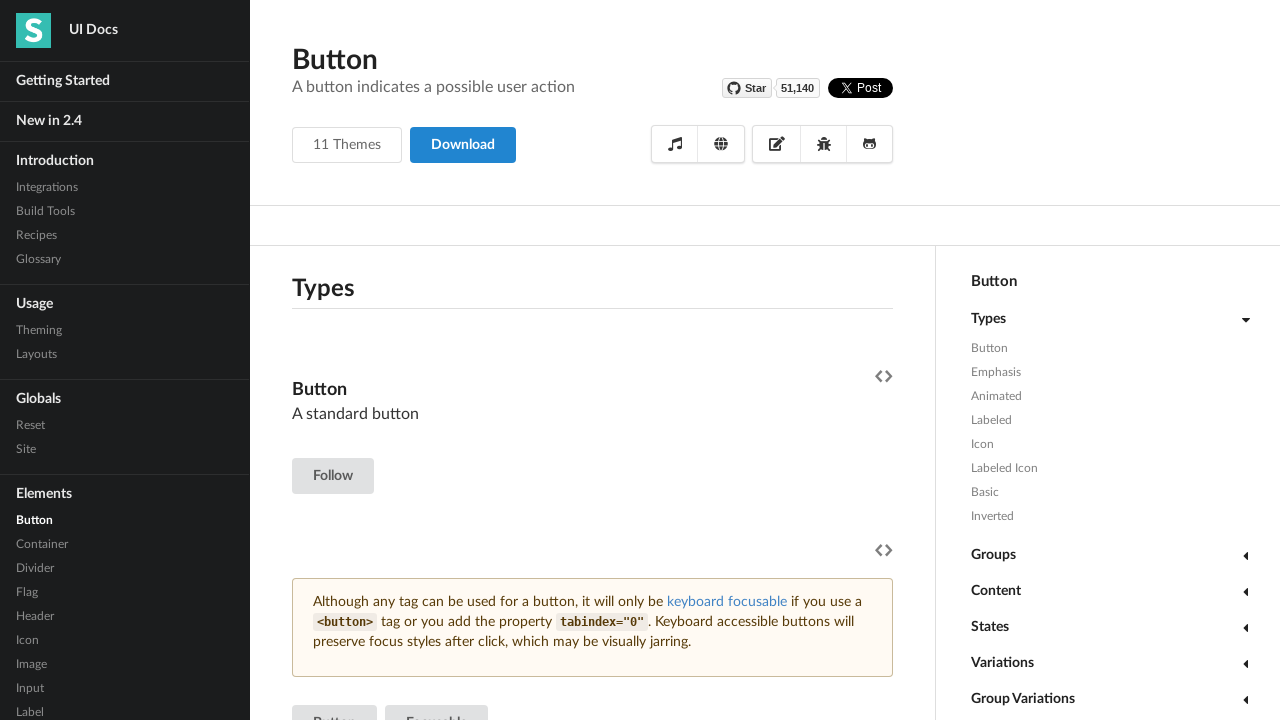

Located disabled button element using XPath
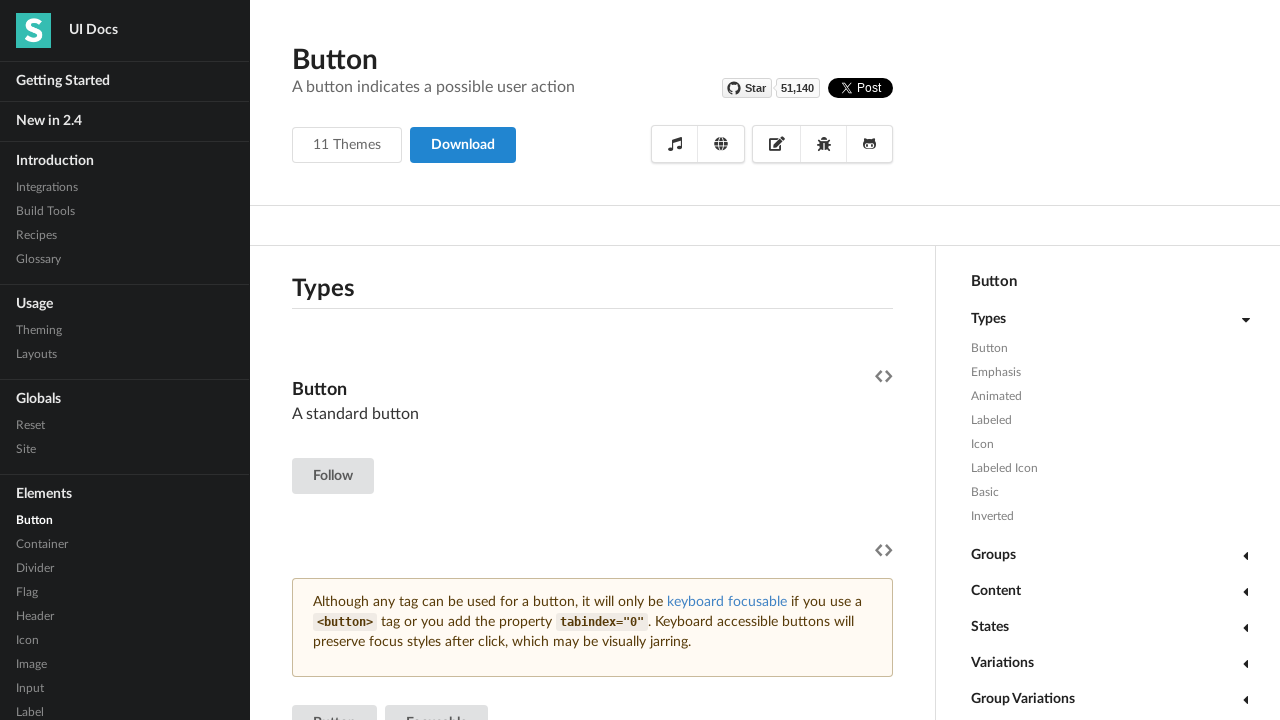

Retrieved class attribute from disabled button
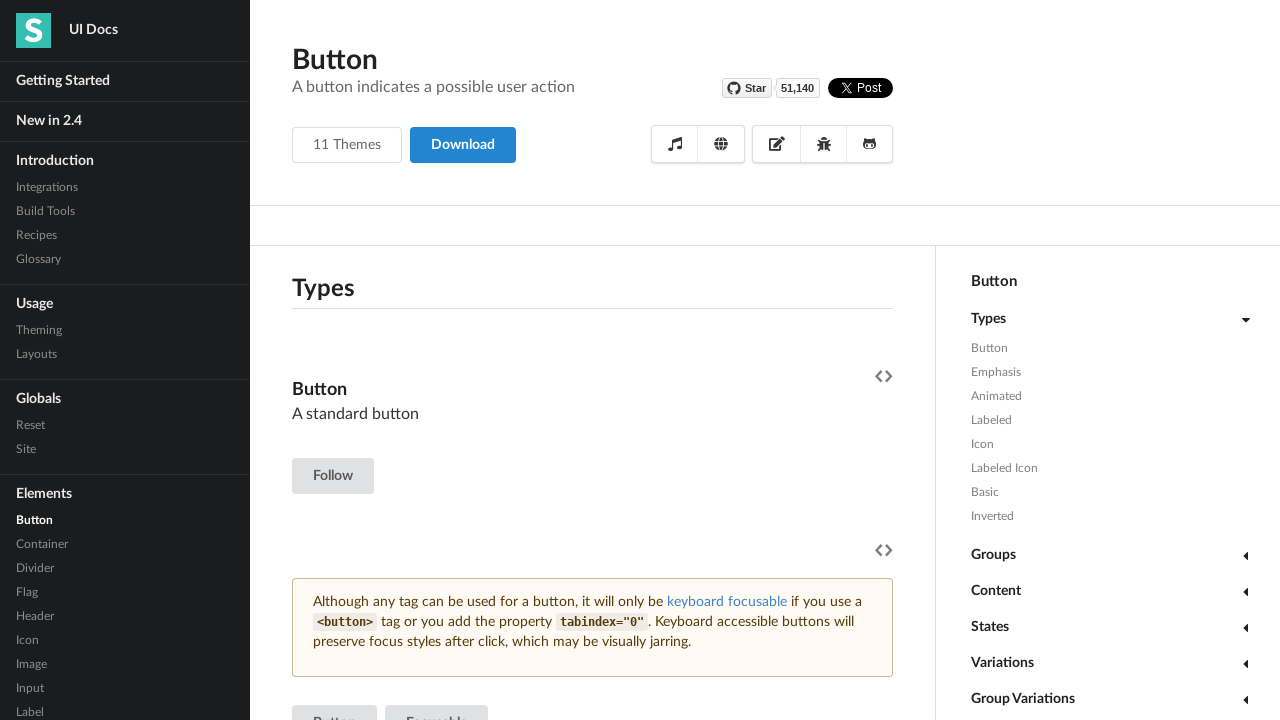

Checked if 'disabled' is in button class: True
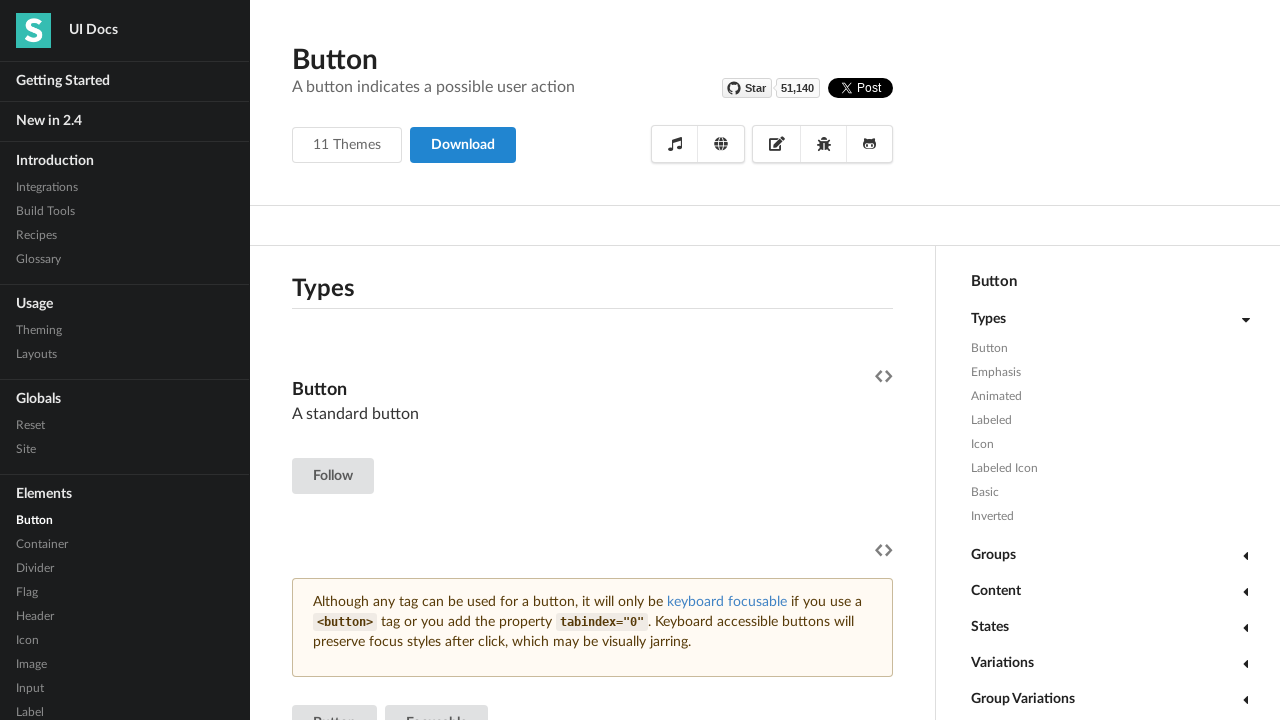

Navigated to radio button test page at https://letcode.in/radio
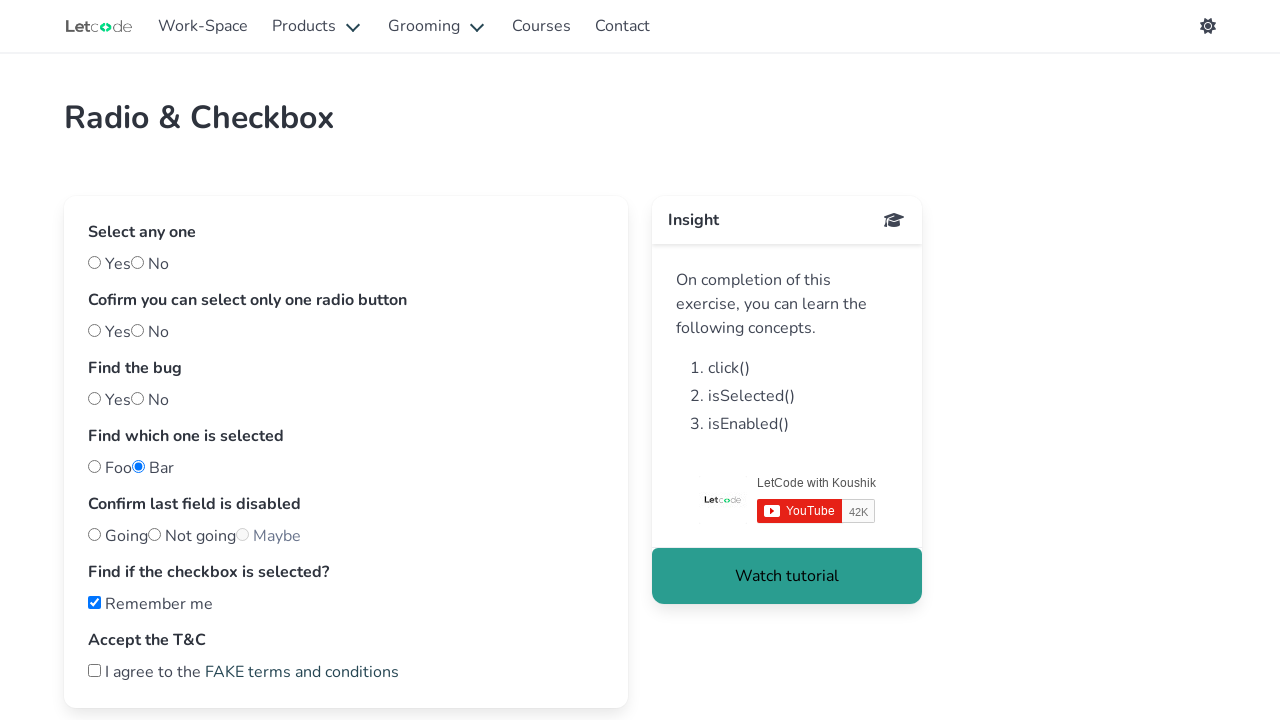

Checked if radio button with id 'notfoo' is selected
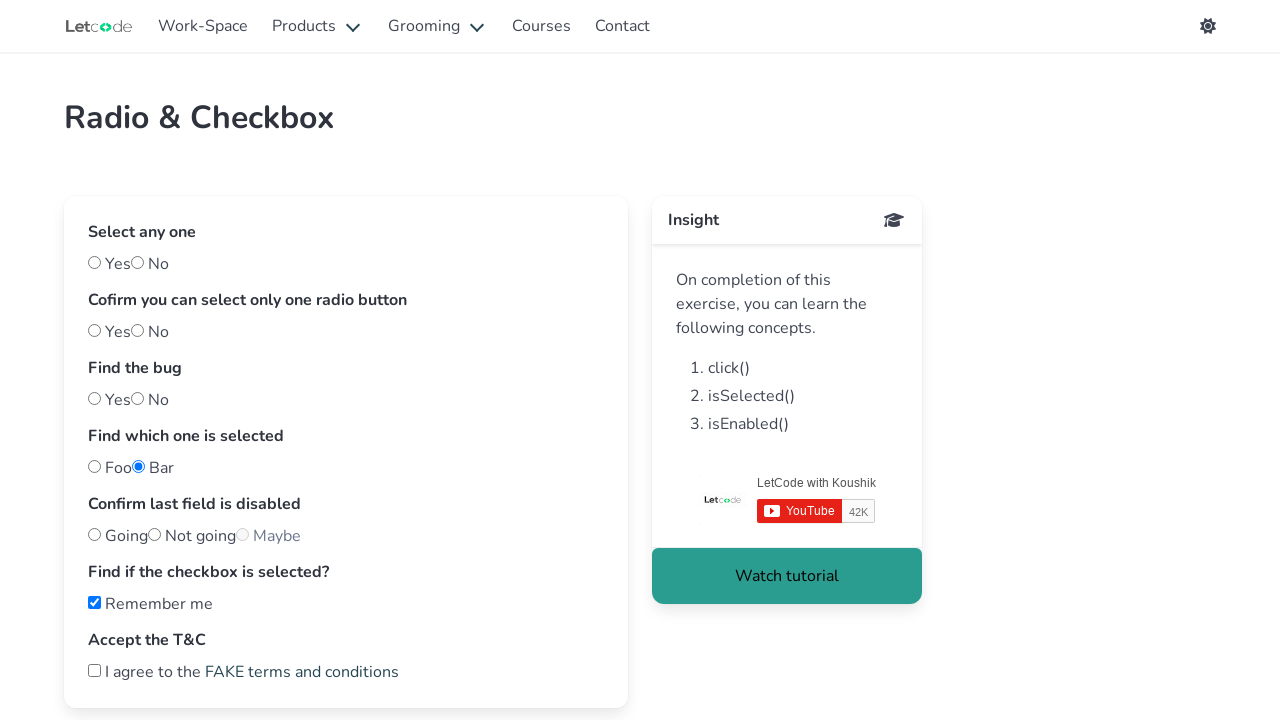

Radio button selection status: True
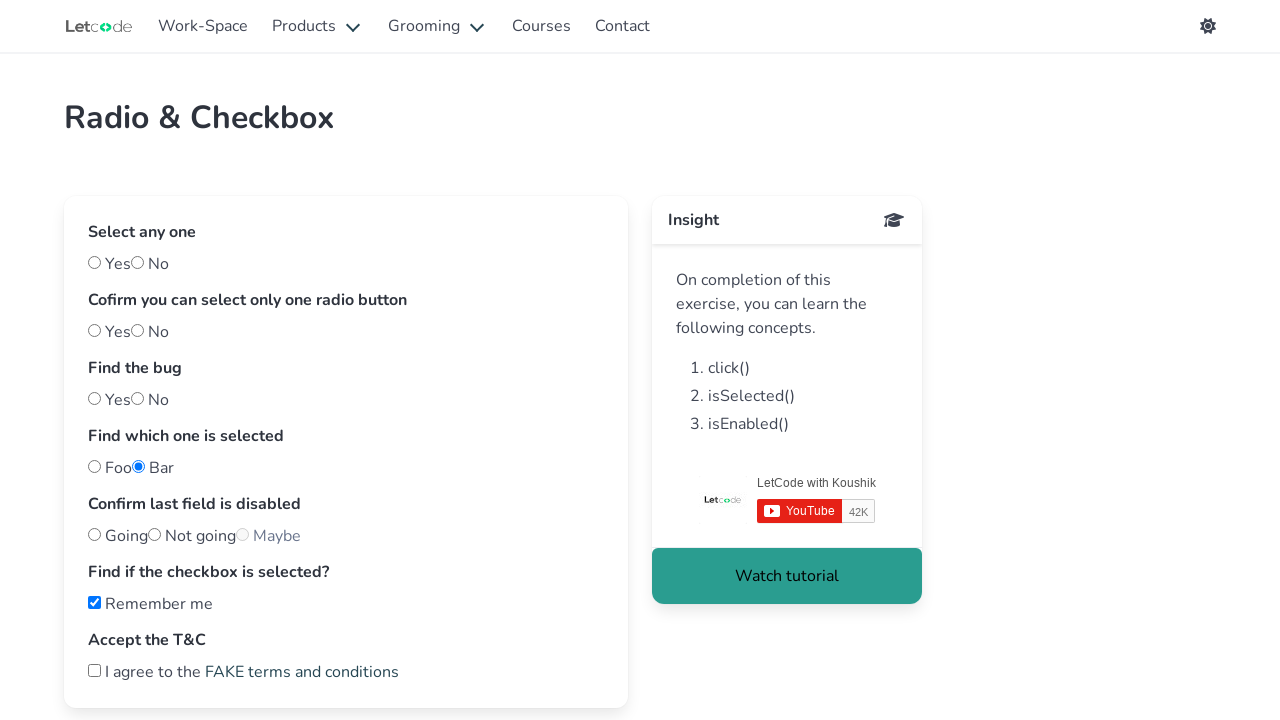

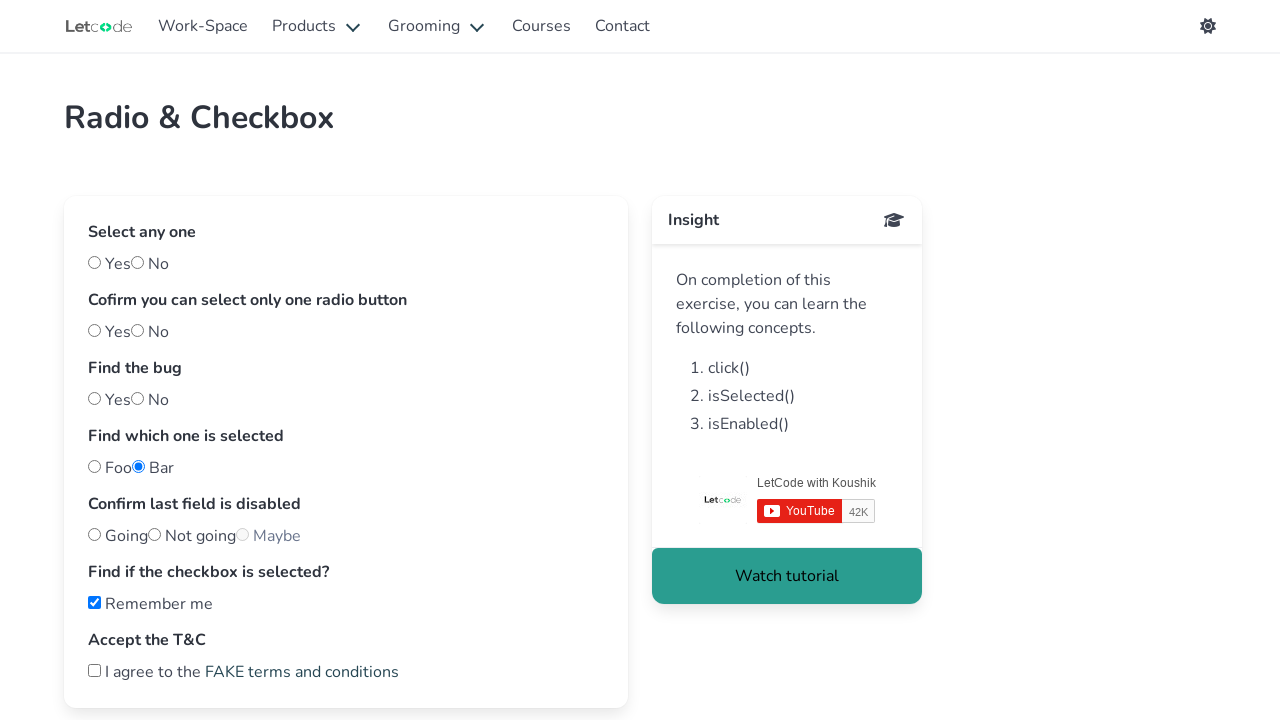